Tests clicking a "Check this" button on the omayo test page and verifies that a checkbox/input element becomes clickable and checks its selected state

Starting URL: https://omayo.blogspot.com/

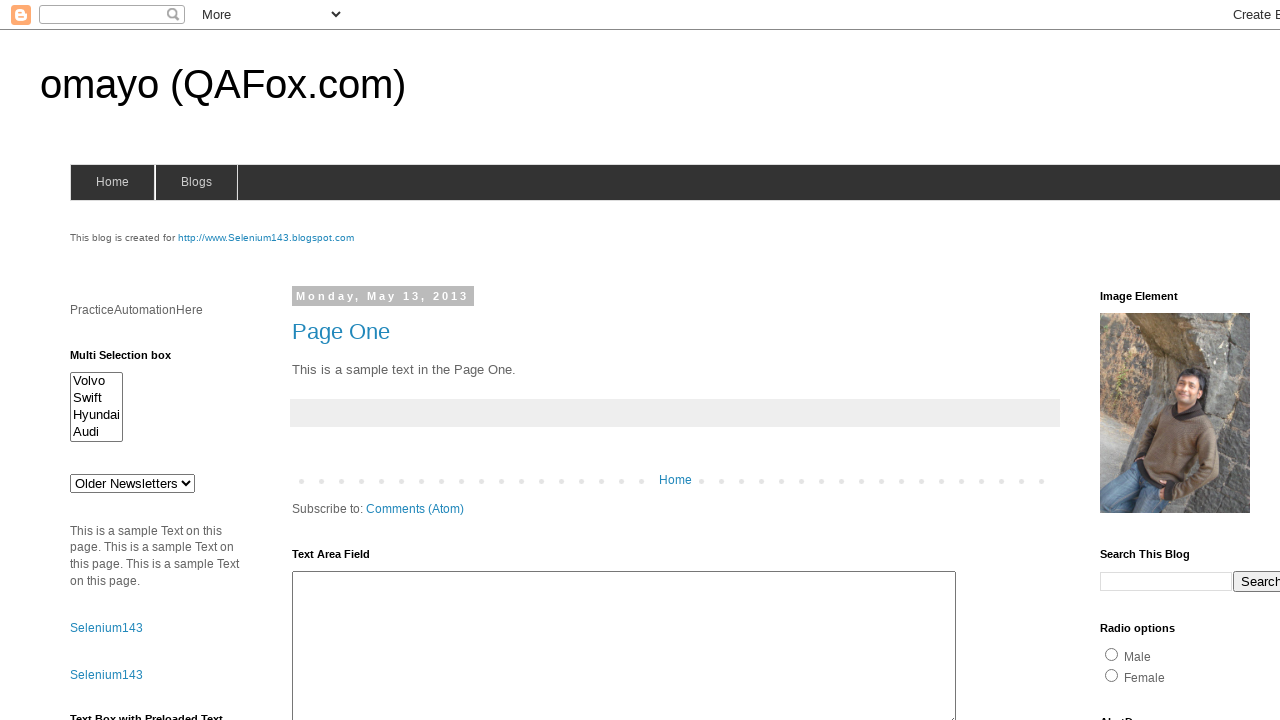

Clicked the 'Check this' button at (109, 528) on xpath=//button[normalize-space()='Check this']
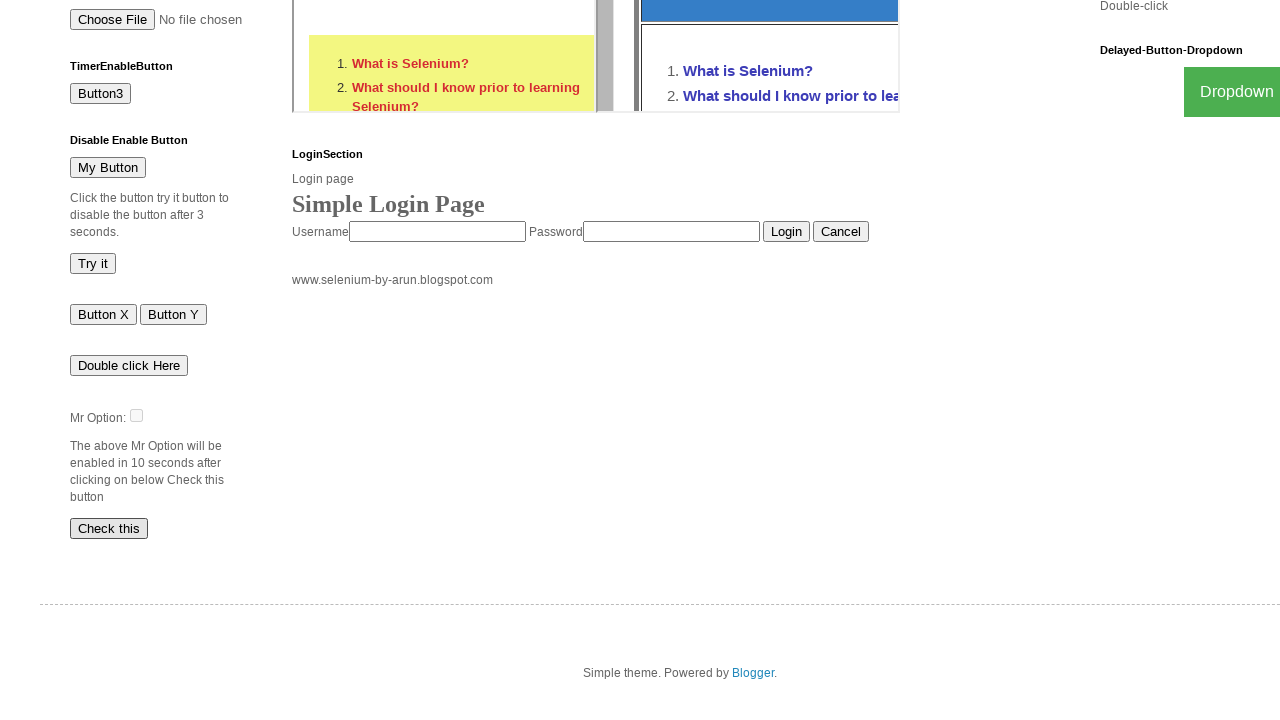

Waited for element with id 'dte' to become visible
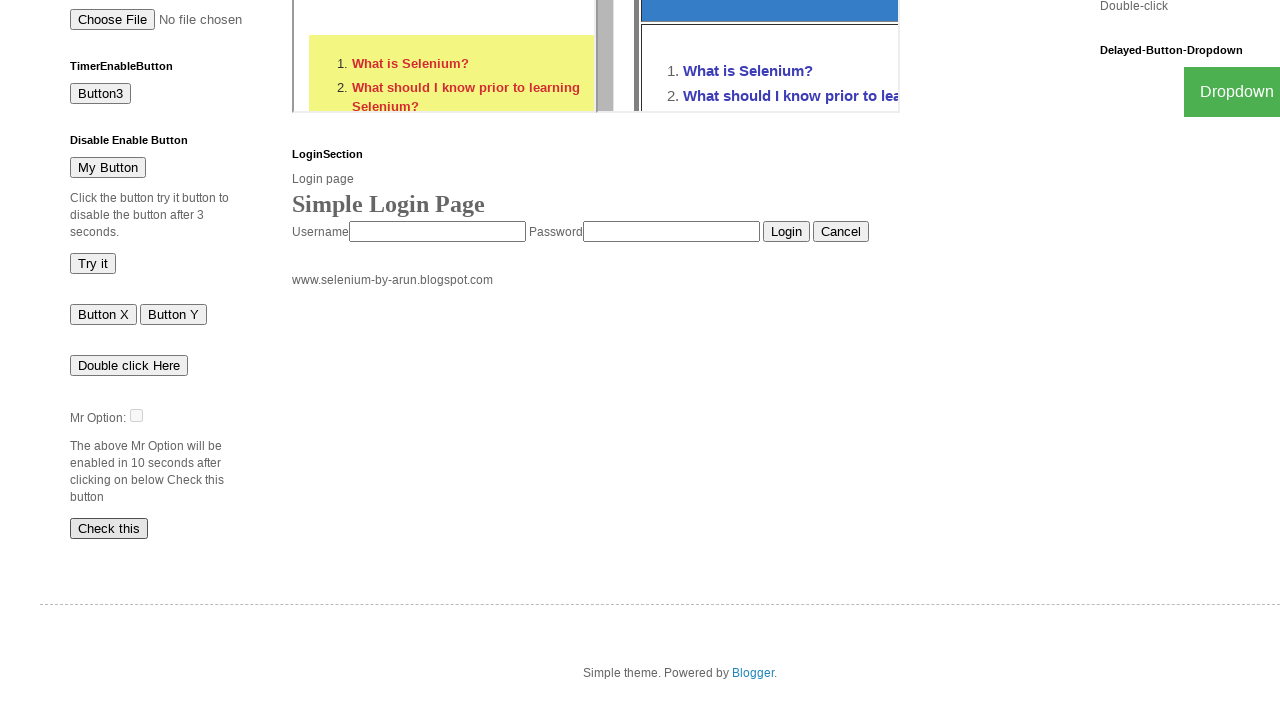

Checked selected state of element 'dte': False
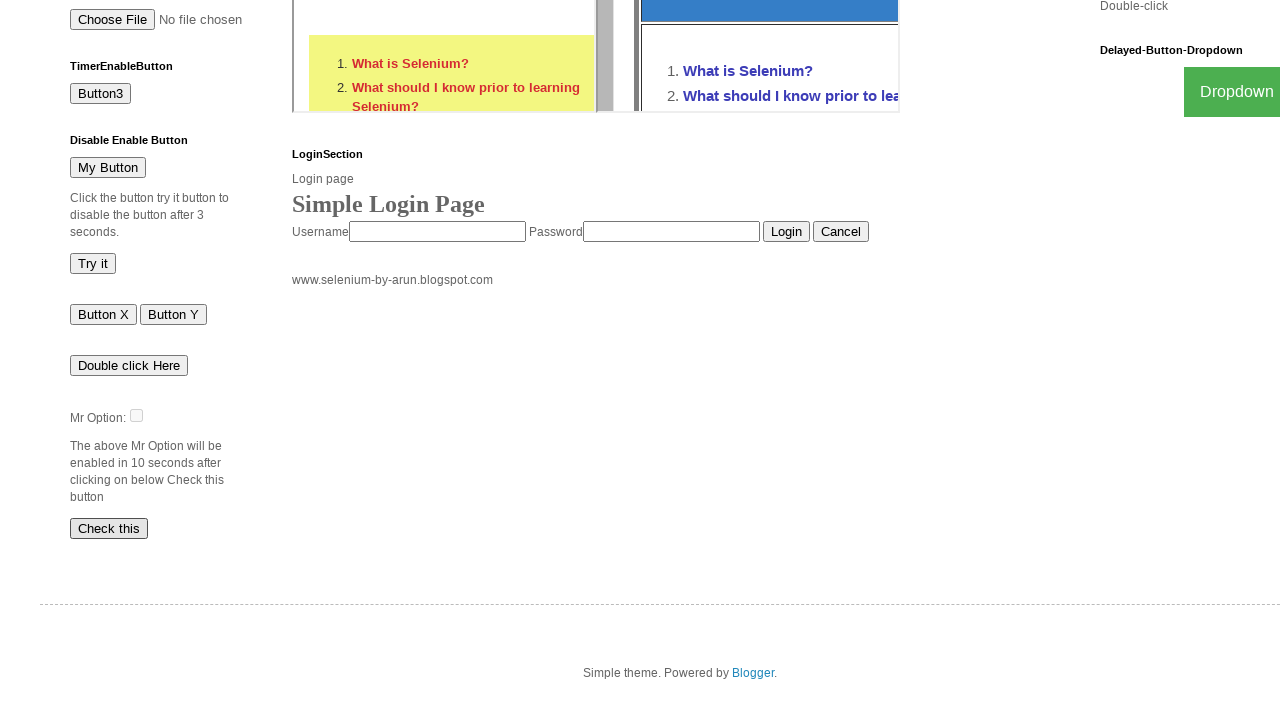

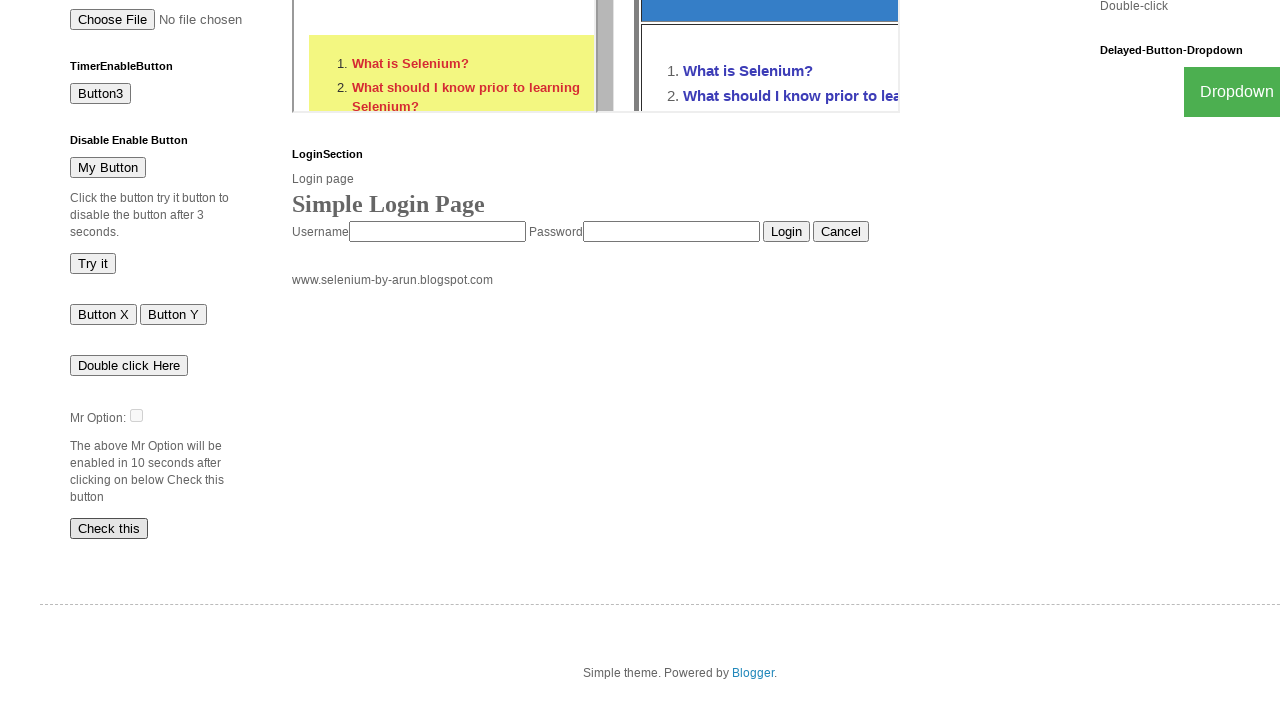